Tests handling of JavaScript prompt alert by clicking a button to trigger the prompt, entering text into it, and accepting the alert

Starting URL: https://omayo.blogspot.com/

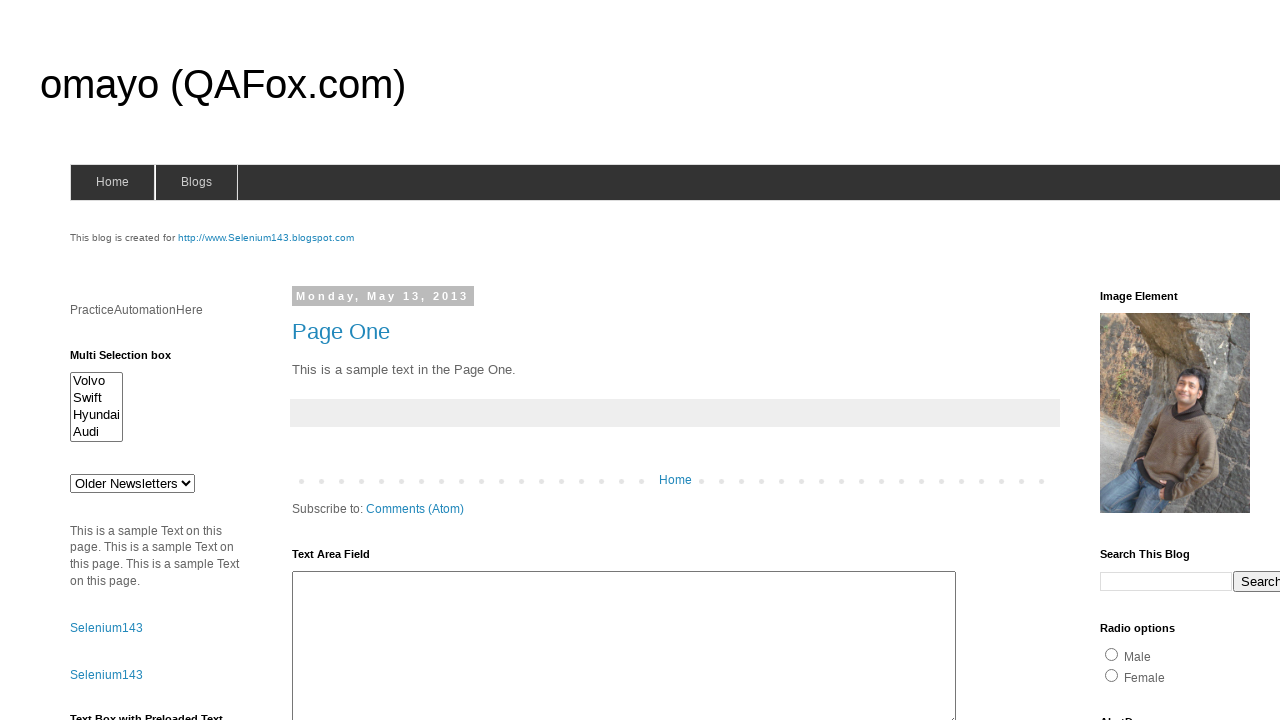

Clicked prompt button to trigger JavaScript prompt alert at (1140, 361) on #prompt
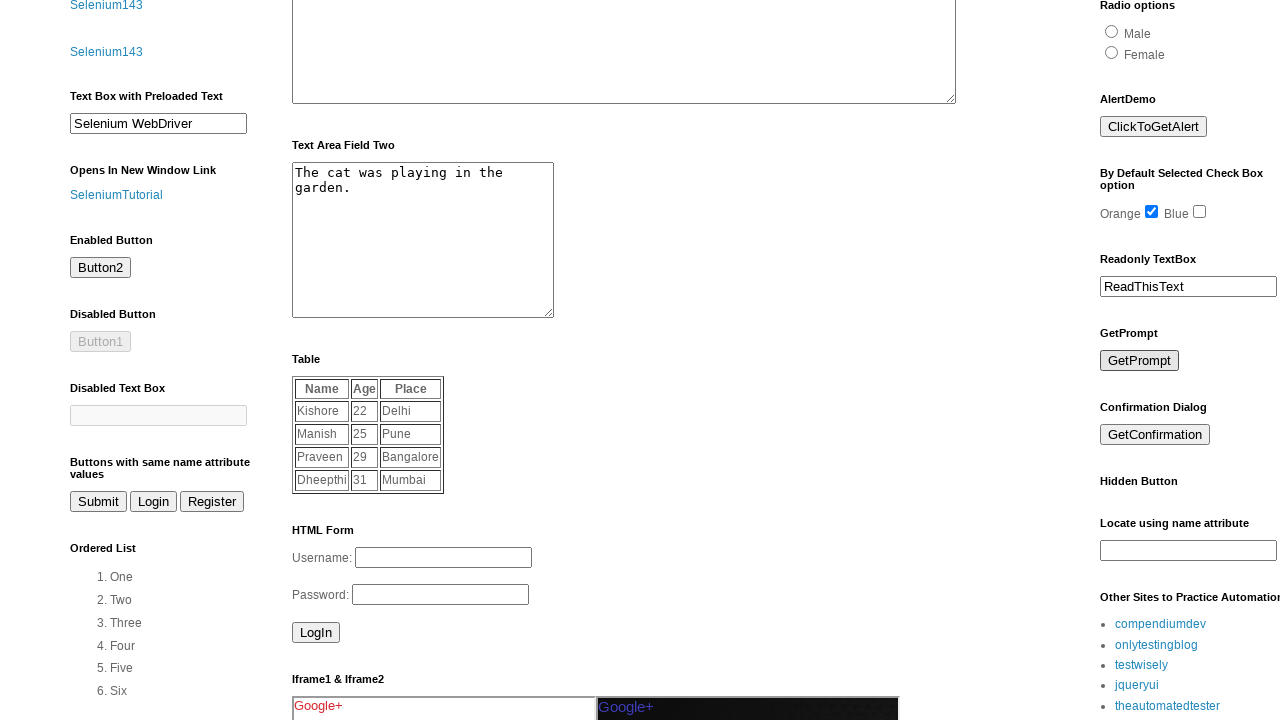

Set up dialog handler to accept prompt with text 'Pooja'
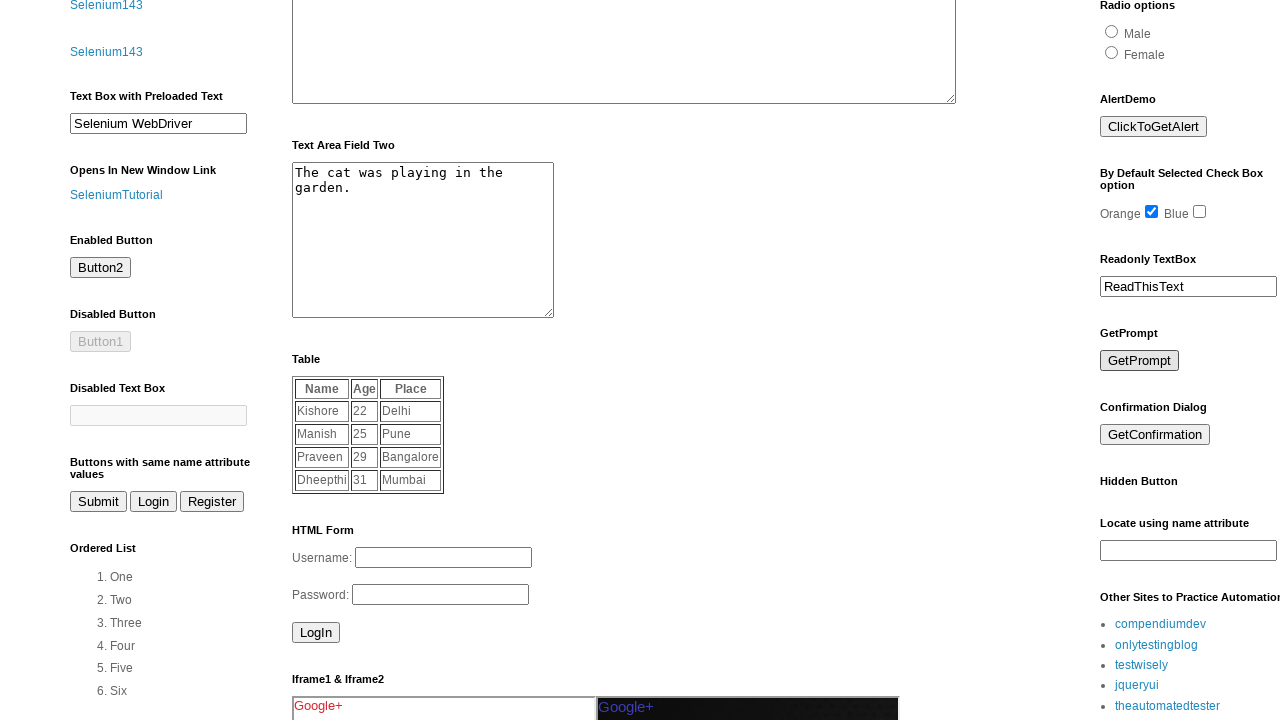

Waited for alert handling to complete
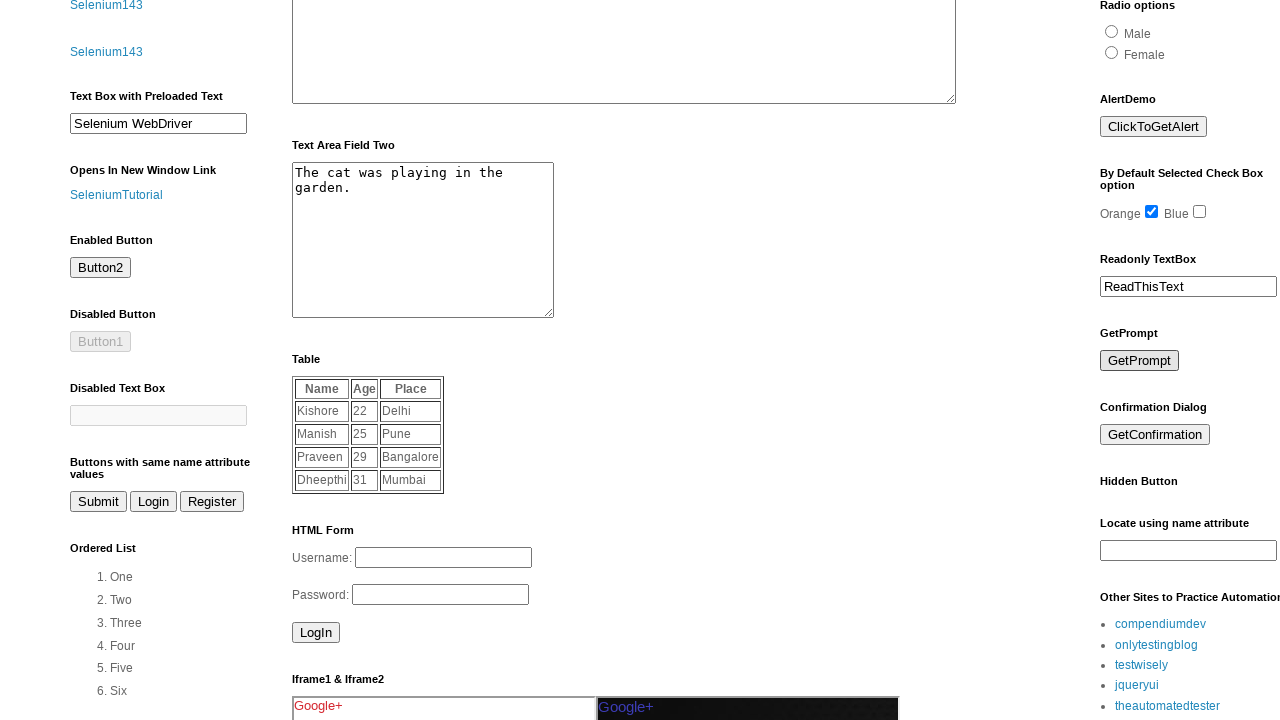

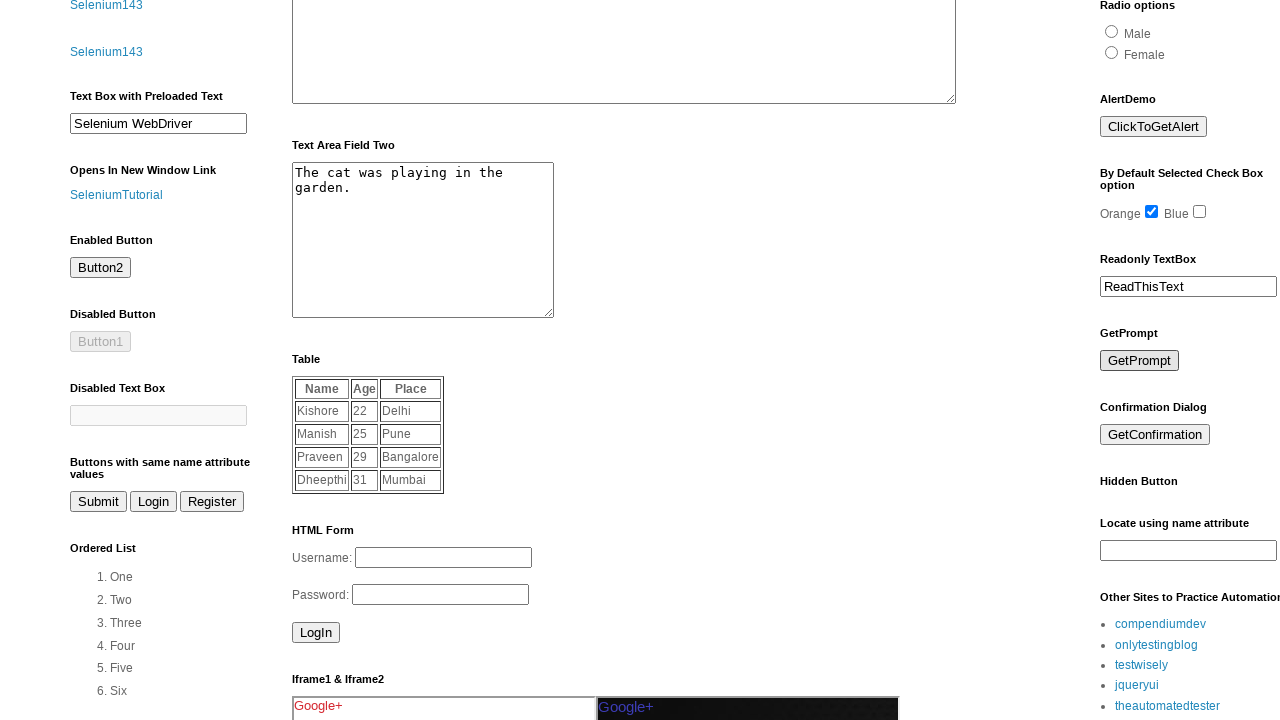